Automates a form that requires solving a math problem, filling the answer, selecting checkboxes and radio buttons, then submitting the form with scrolling to elements as needed

Starting URL: http://suninjuly.github.io/execute_script.html

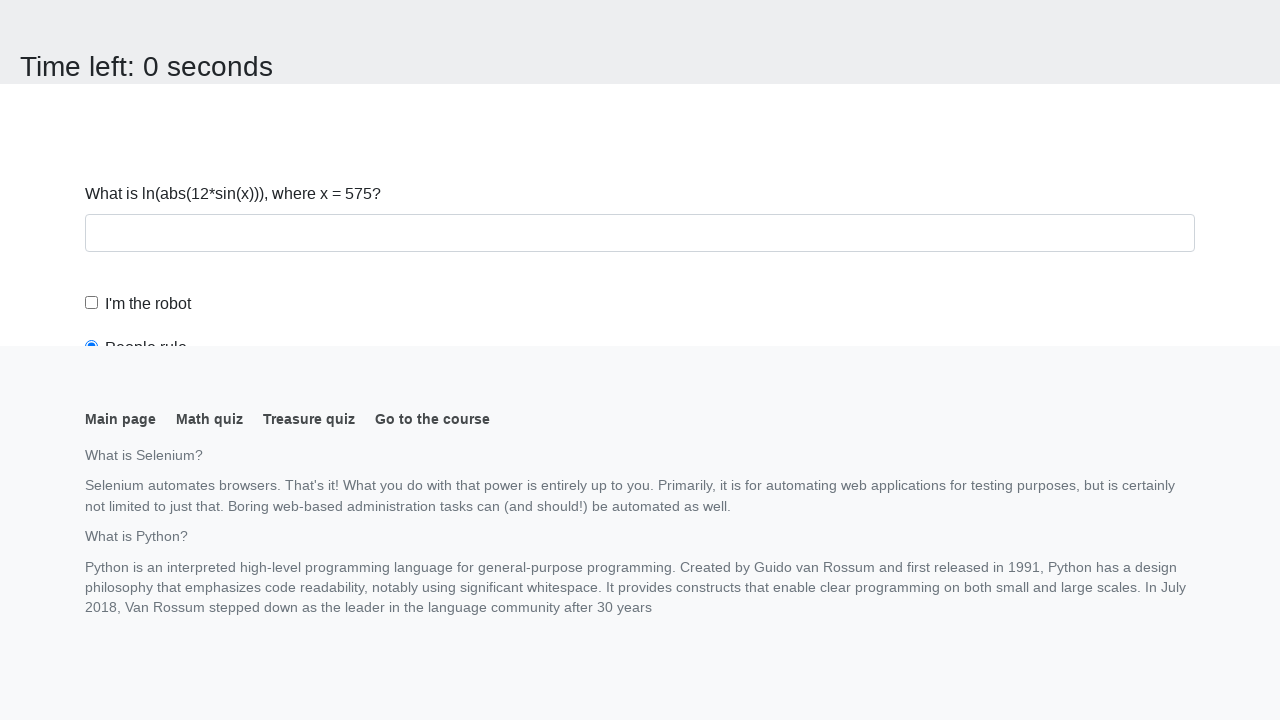

Navigated to form page
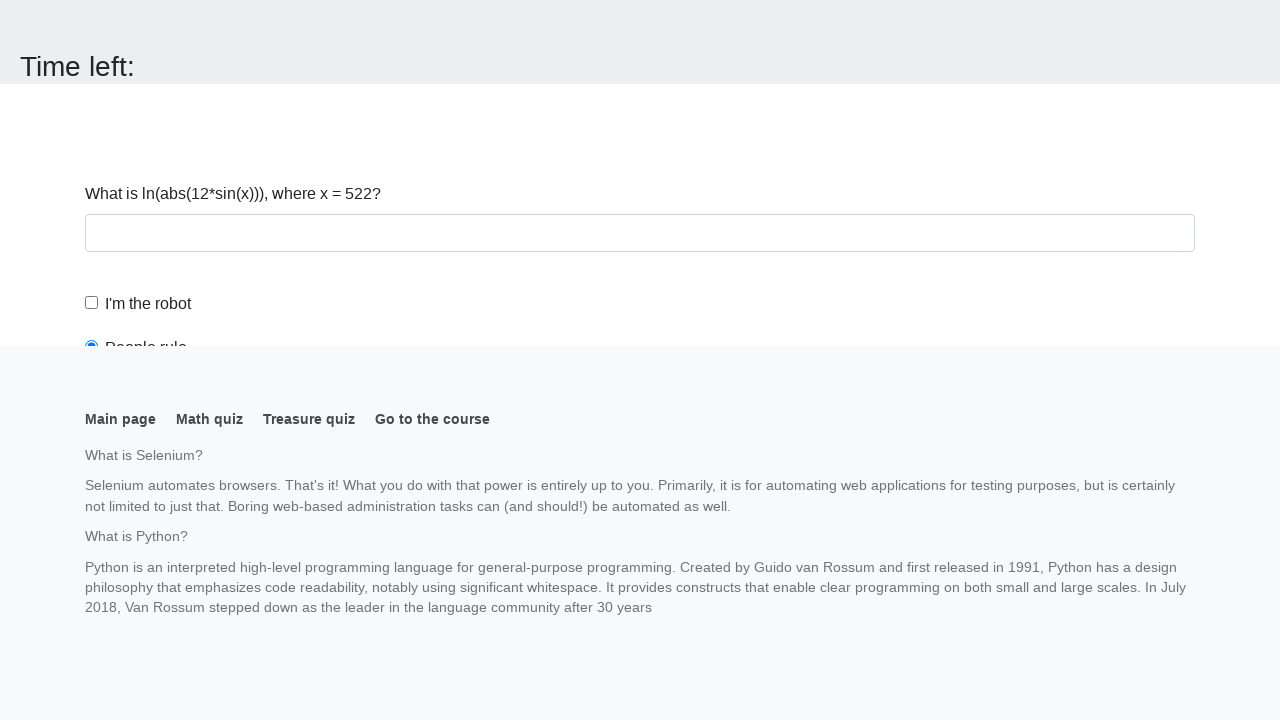

Retrieved input value for math calculation
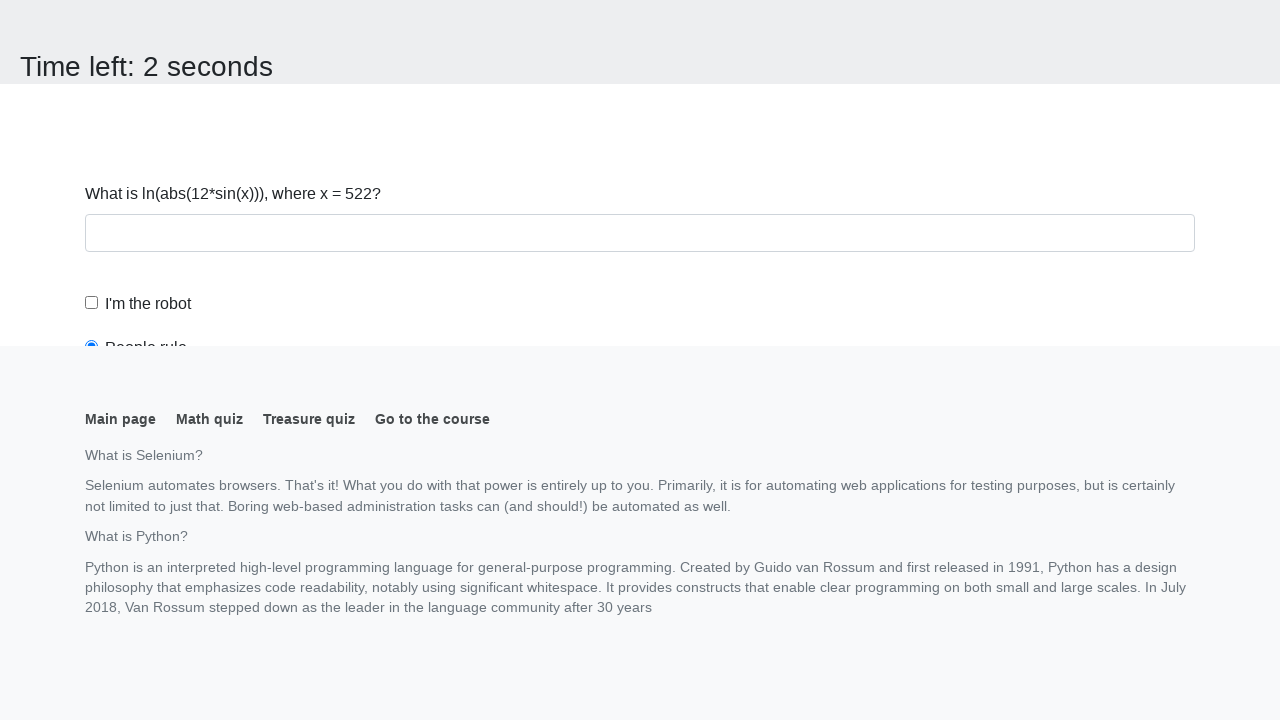

Calculated math formula result
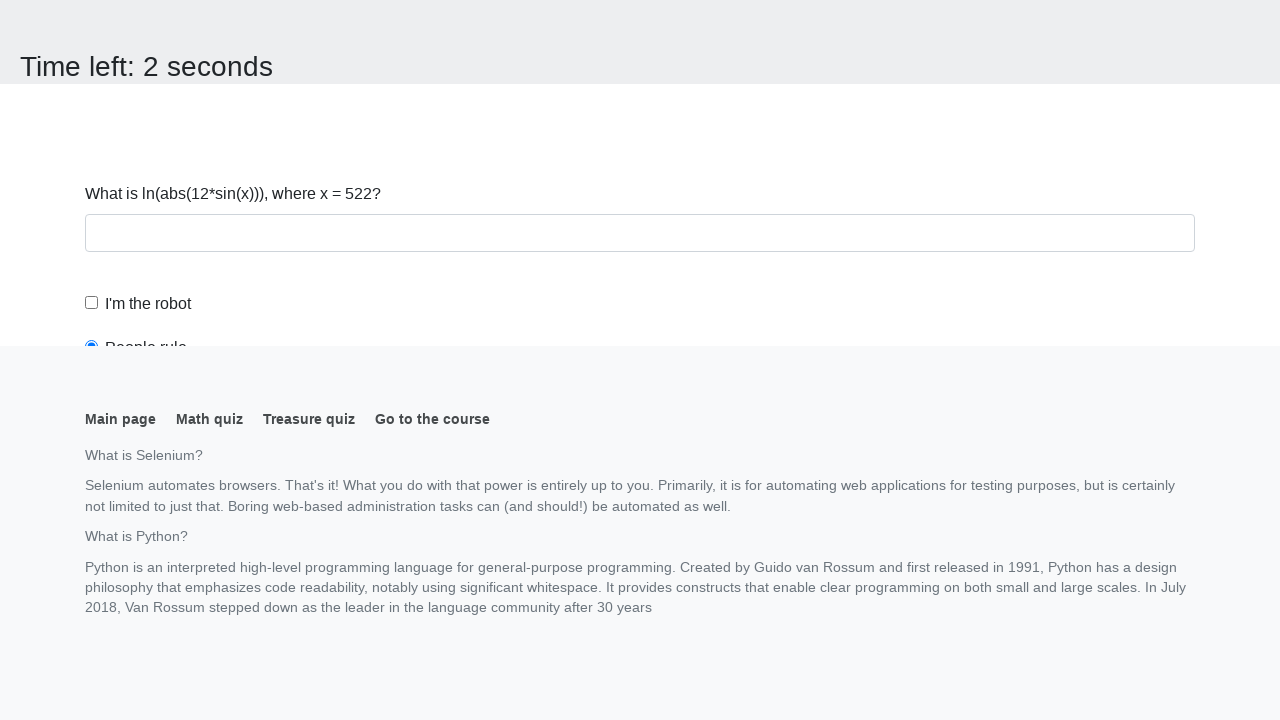

Filled answer field with calculated result on #answer
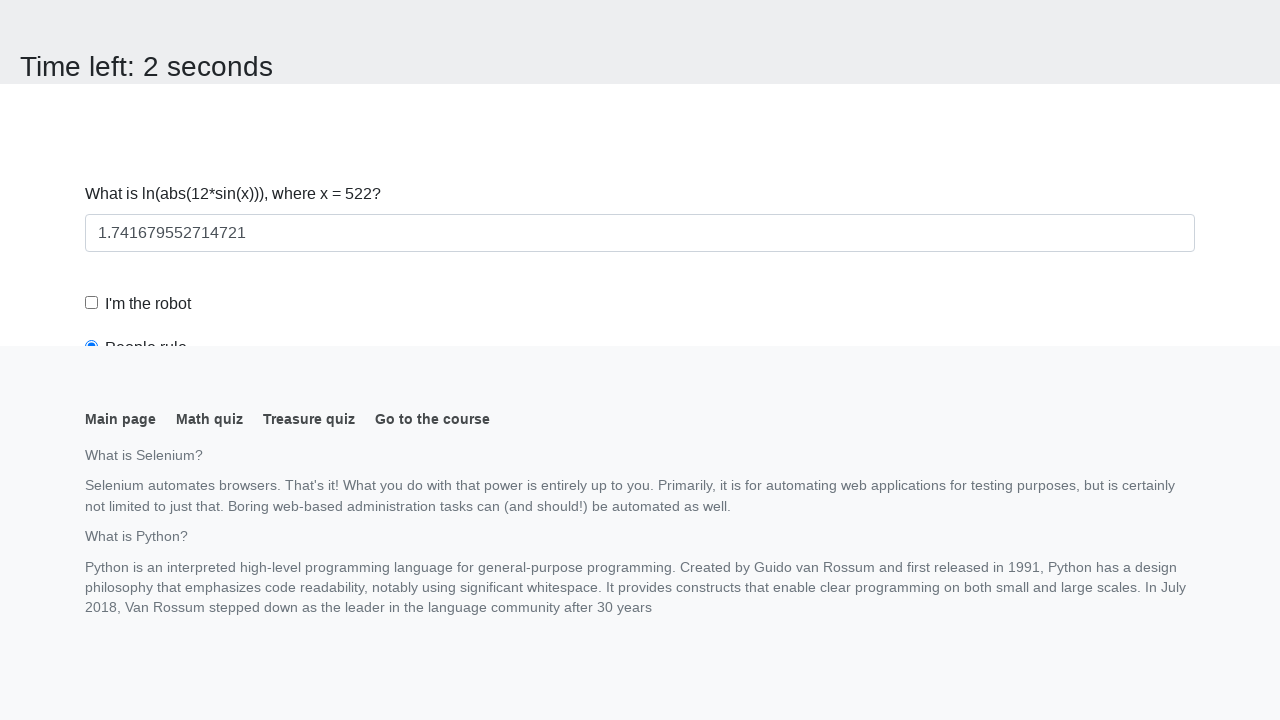

Scrolled to robot checkbox
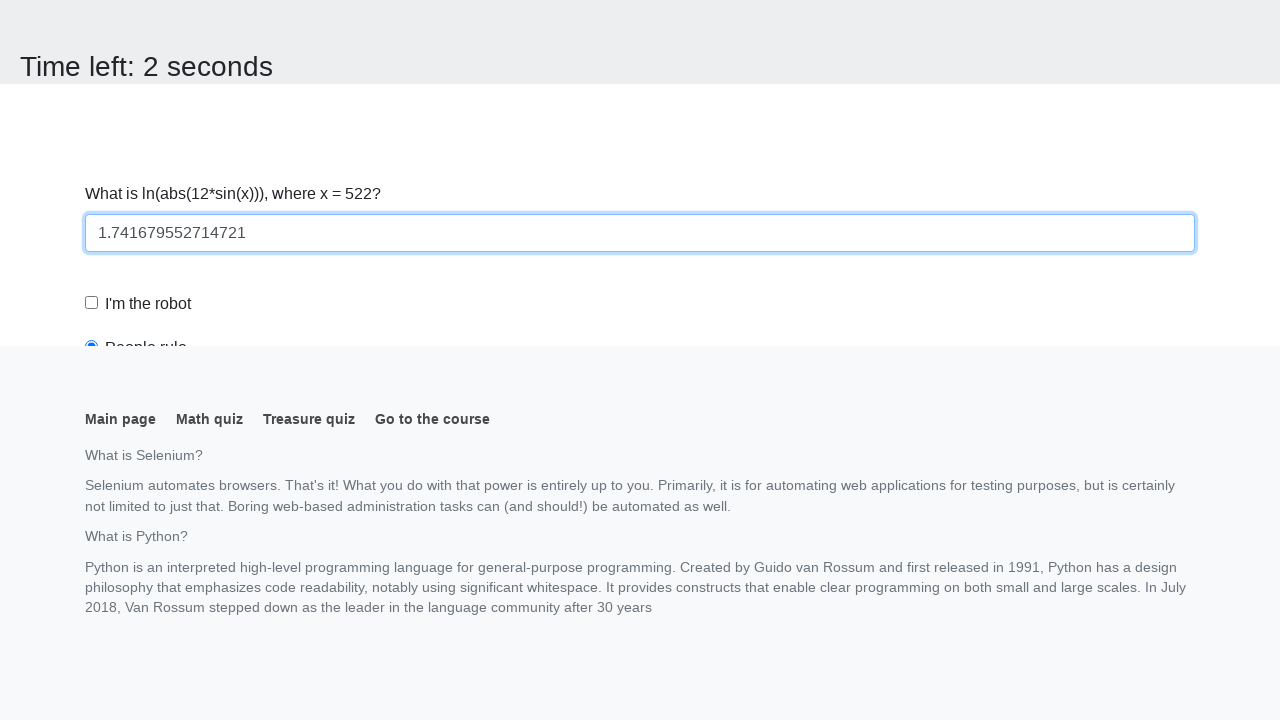

Clicked robot checkbox at (92, 303) on #robotCheckbox
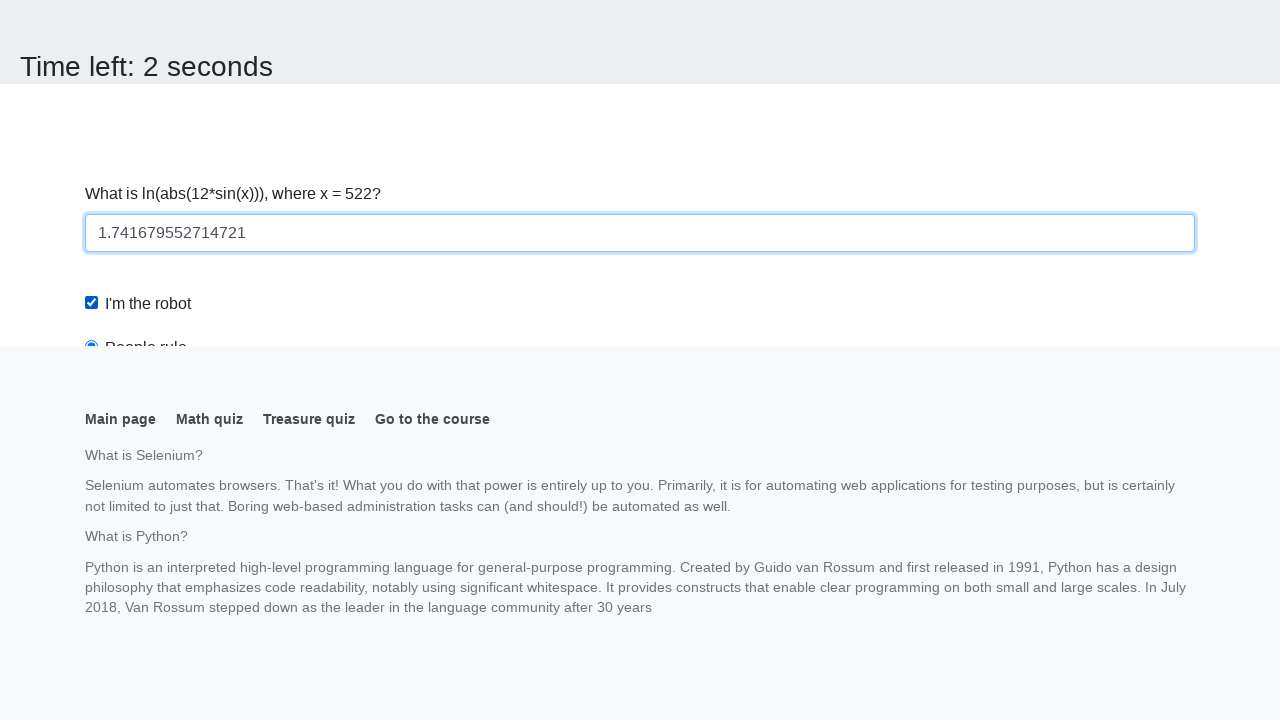

Clicked robots rule radio button at (92, 7) on #robotsRule
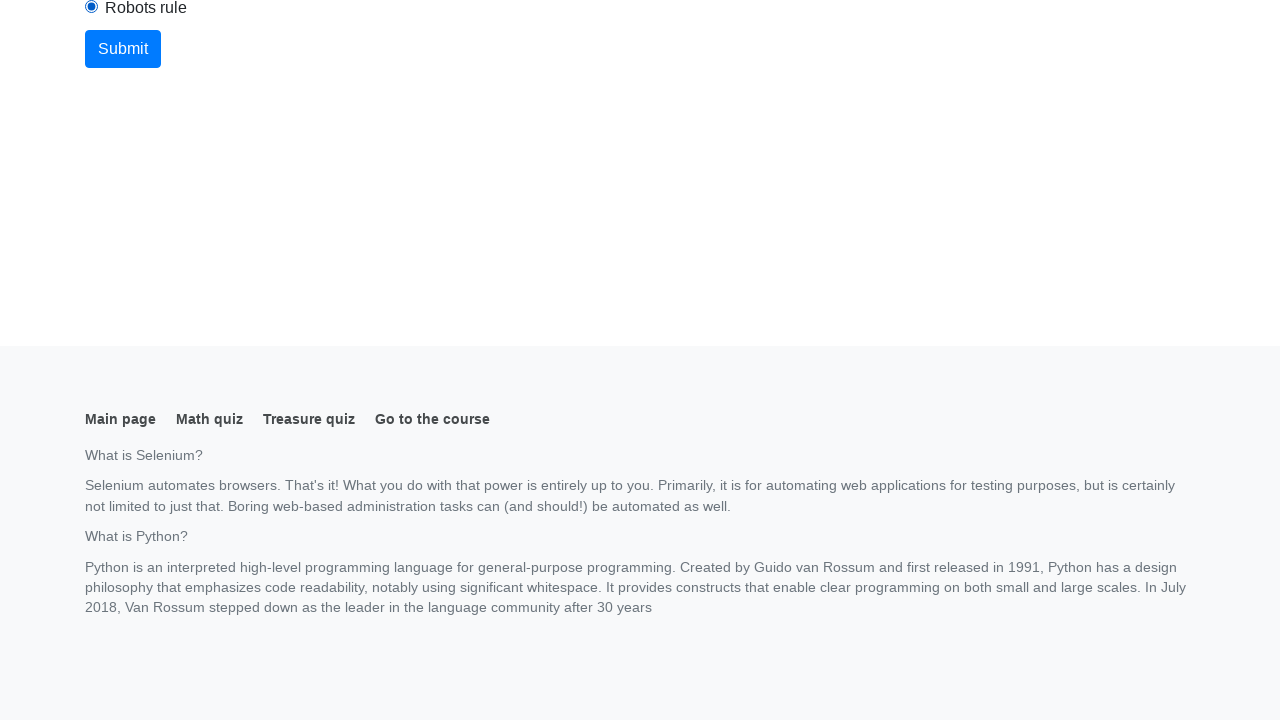

Scrolled to submit button
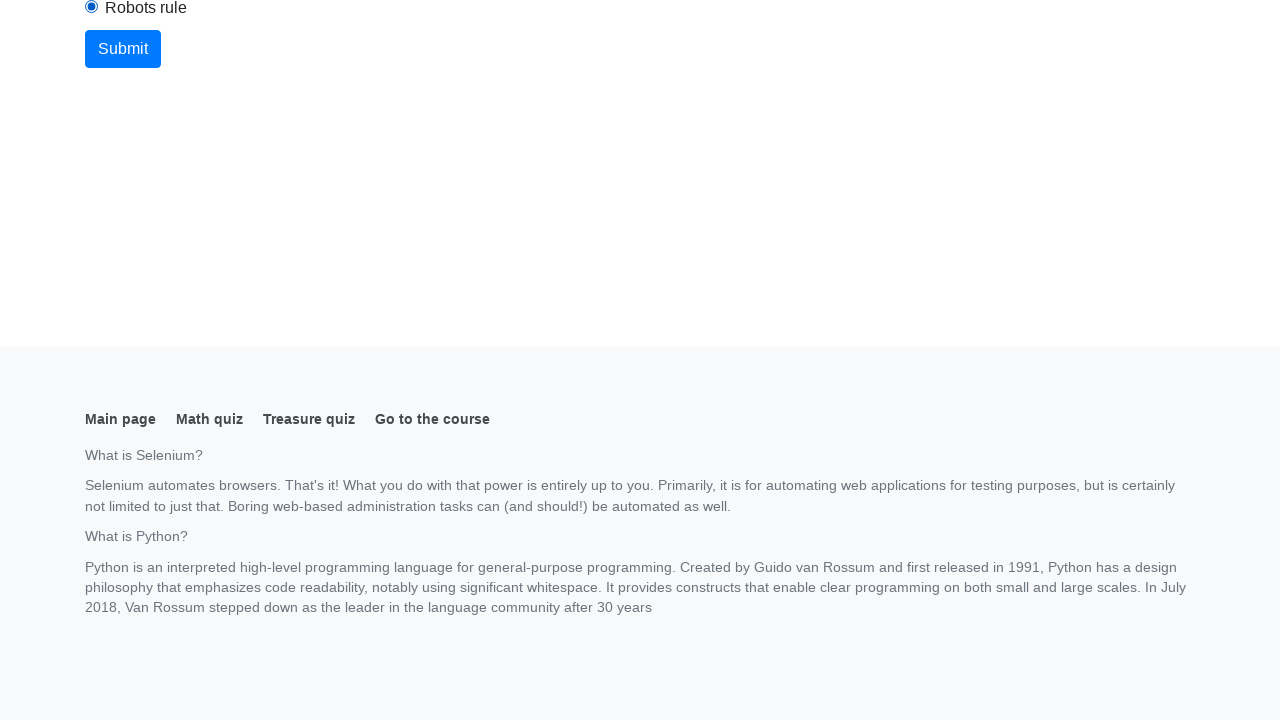

Clicked submit button to submit form at (123, 49) on button
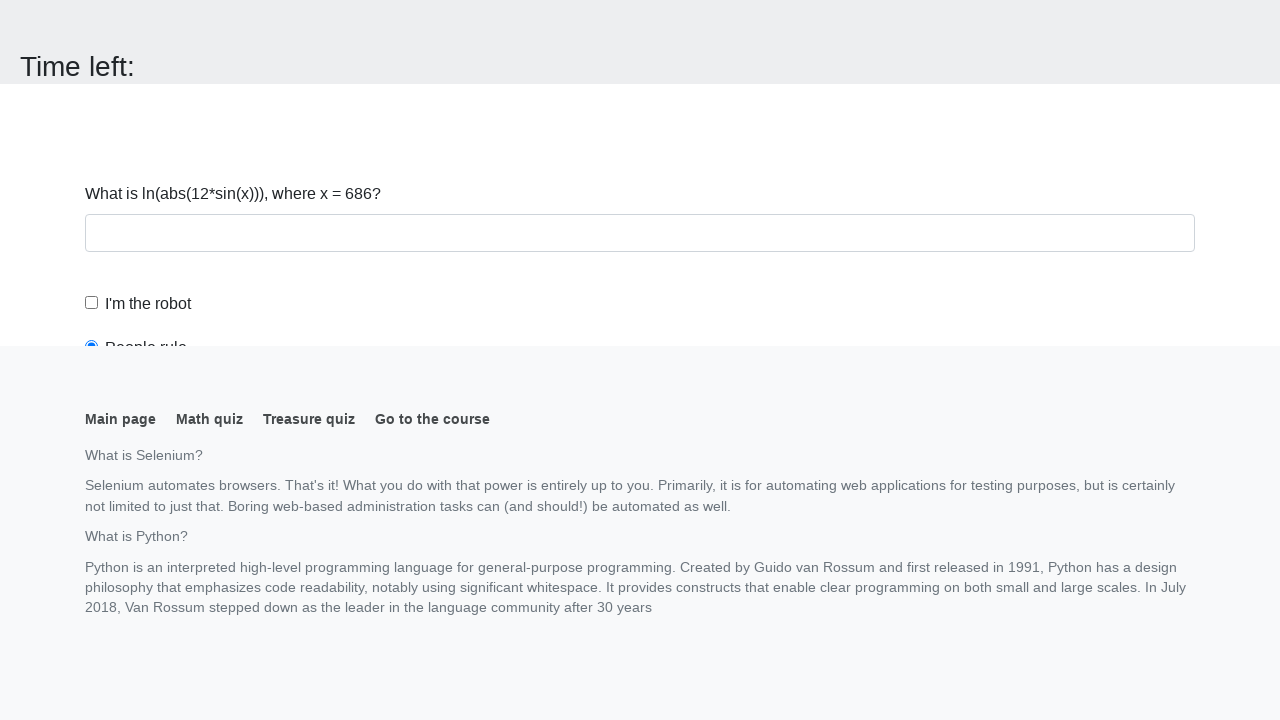

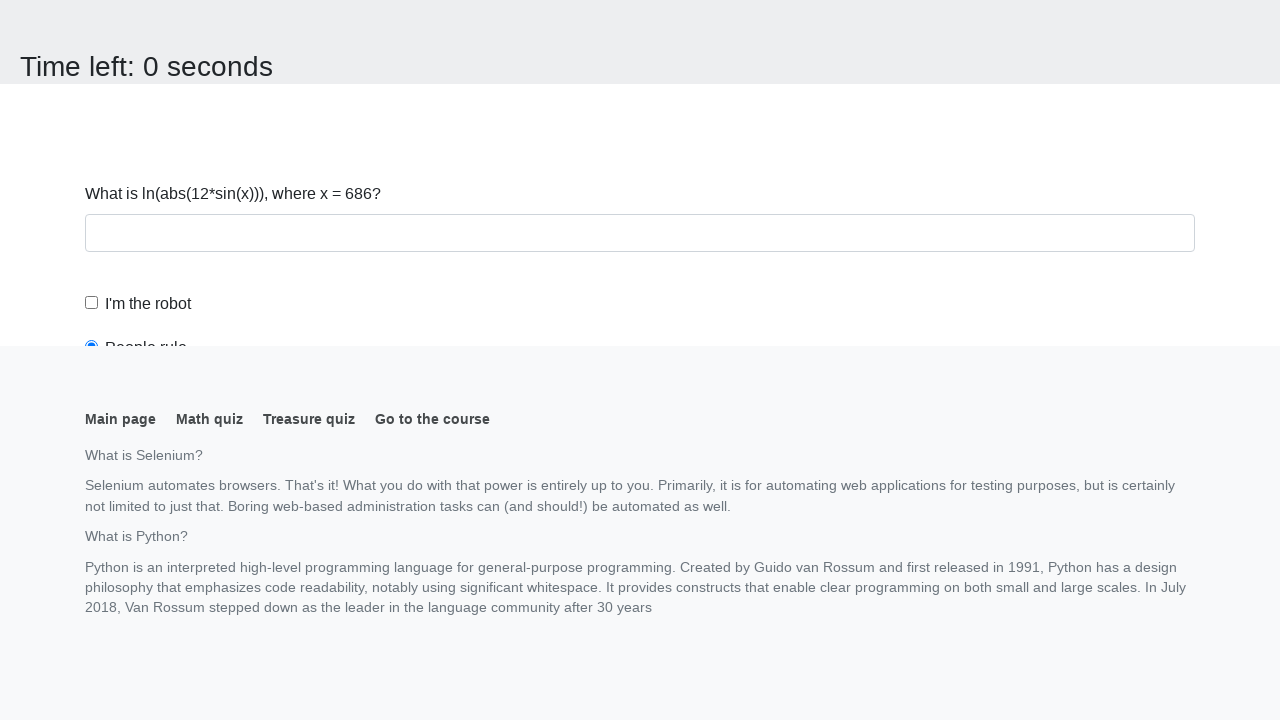